Tests dropdown menu interaction by clicking on dropdown button and selecting Facebook option from the dropdown menu

Starting URL: http://omayo.blogspot.com/

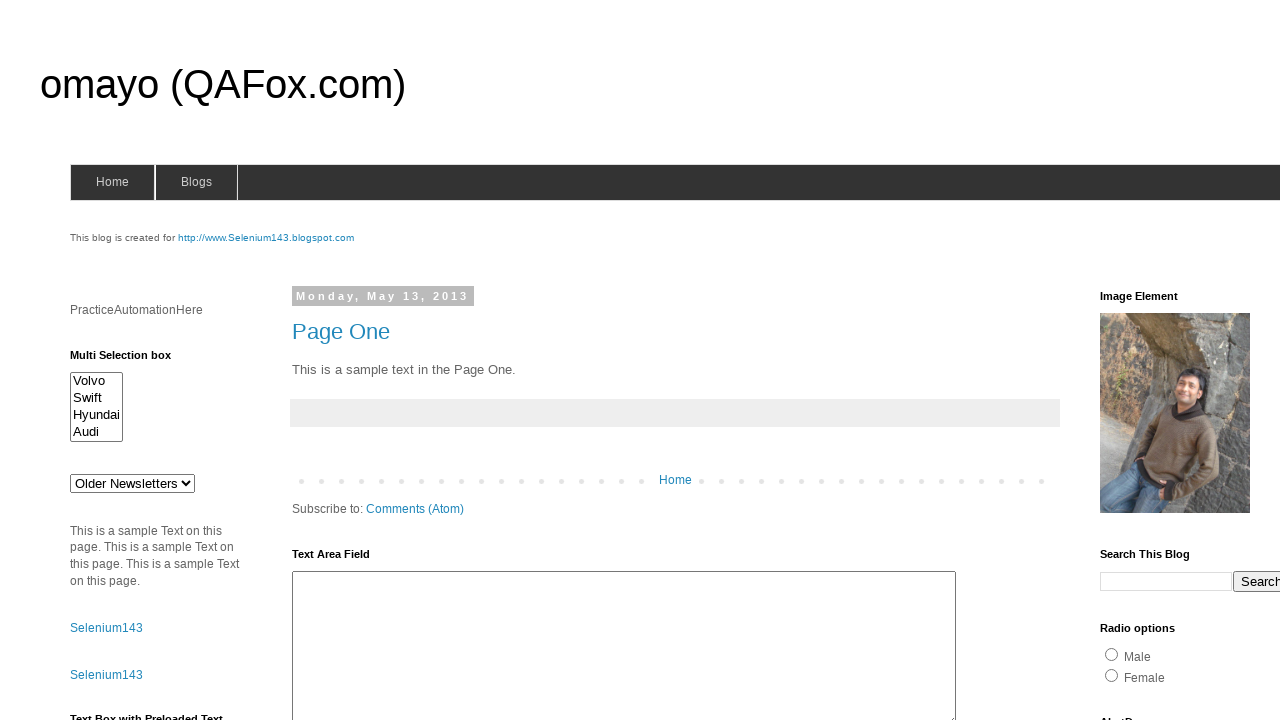

Clicked dropdown button to open menu at (1227, 360) on .dropbtn
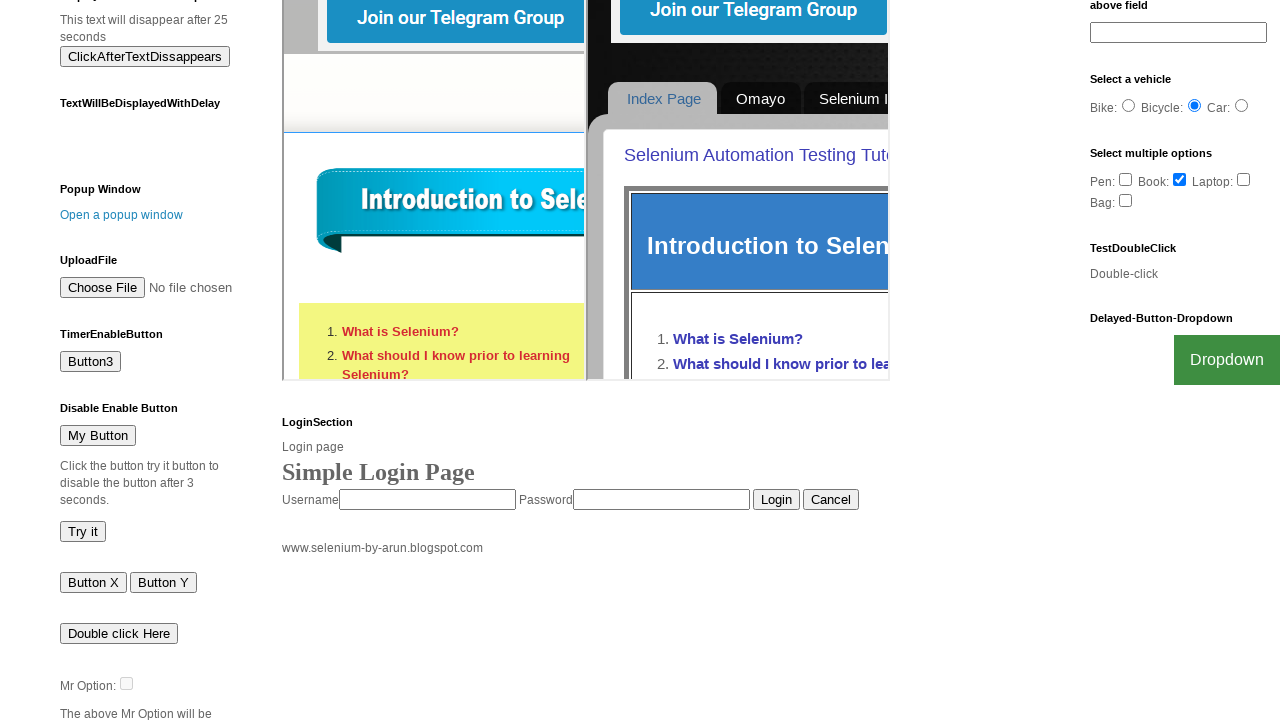

Clicked Facebook option from dropdown menu at (1200, 700) on a:text('Facebook')
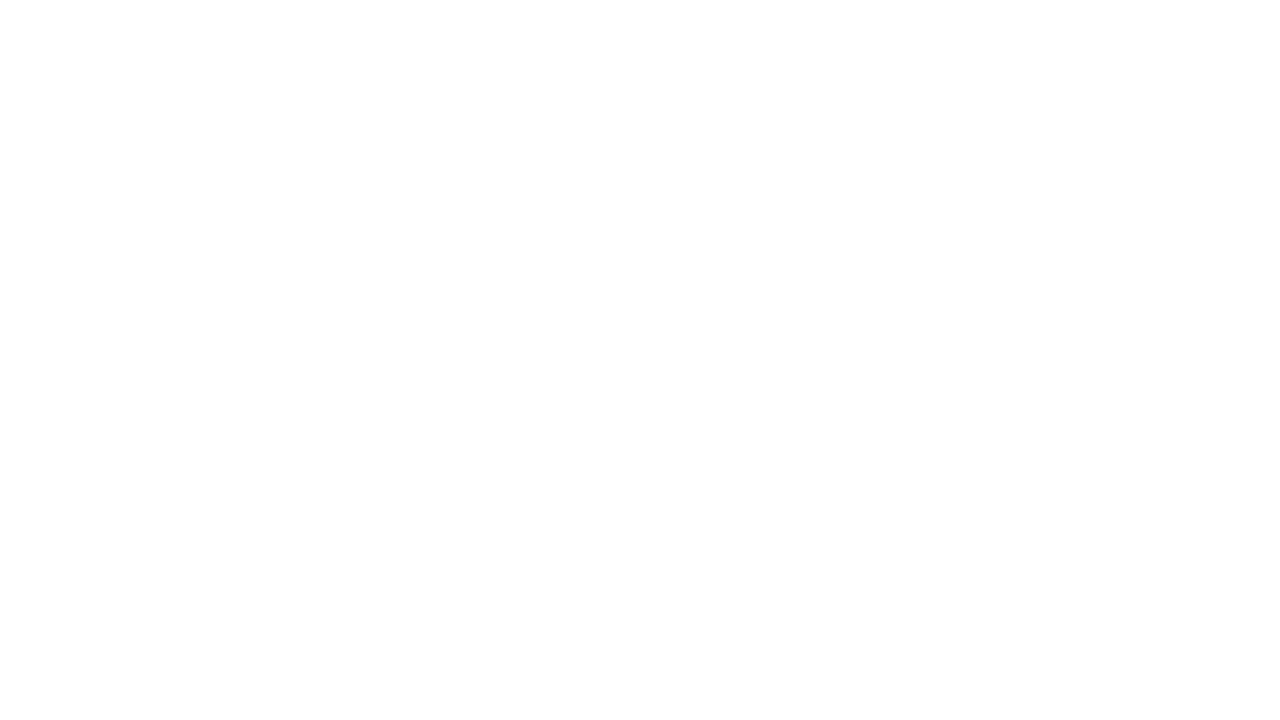

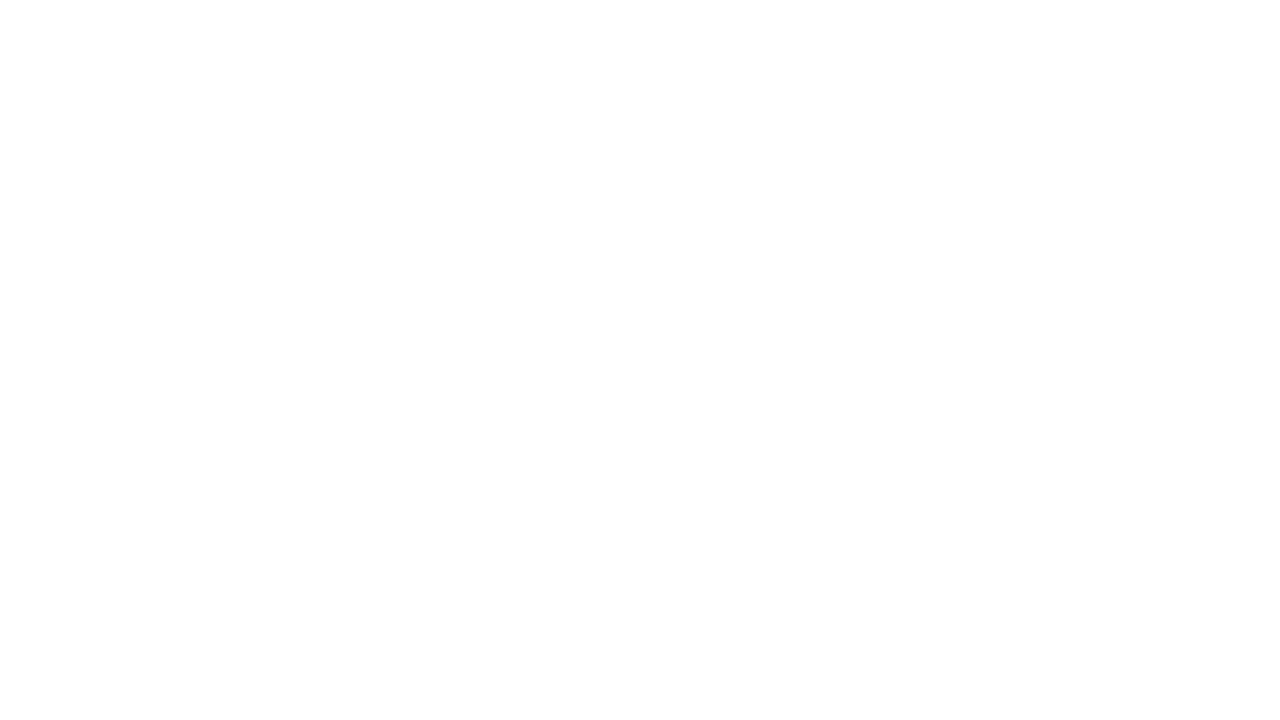